Tests Bootstrap dropdown functionality by clicking the dropdown menu and selecting the "JavaScript" option from the menu items

Starting URL: http://seleniumpractise.blogspot.in/2016/08/bootstrap-dropdown-example-for-selenium.html

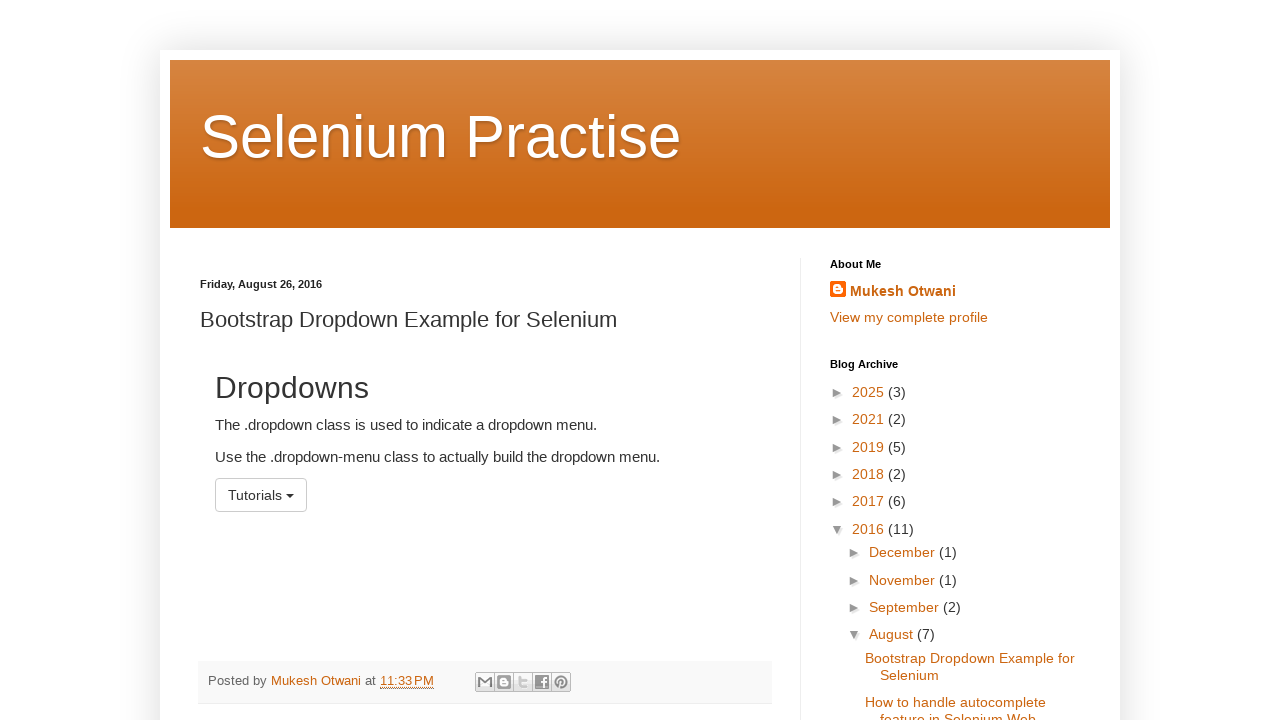

Clicked the dropdown menu button at (261, 495) on #menu1
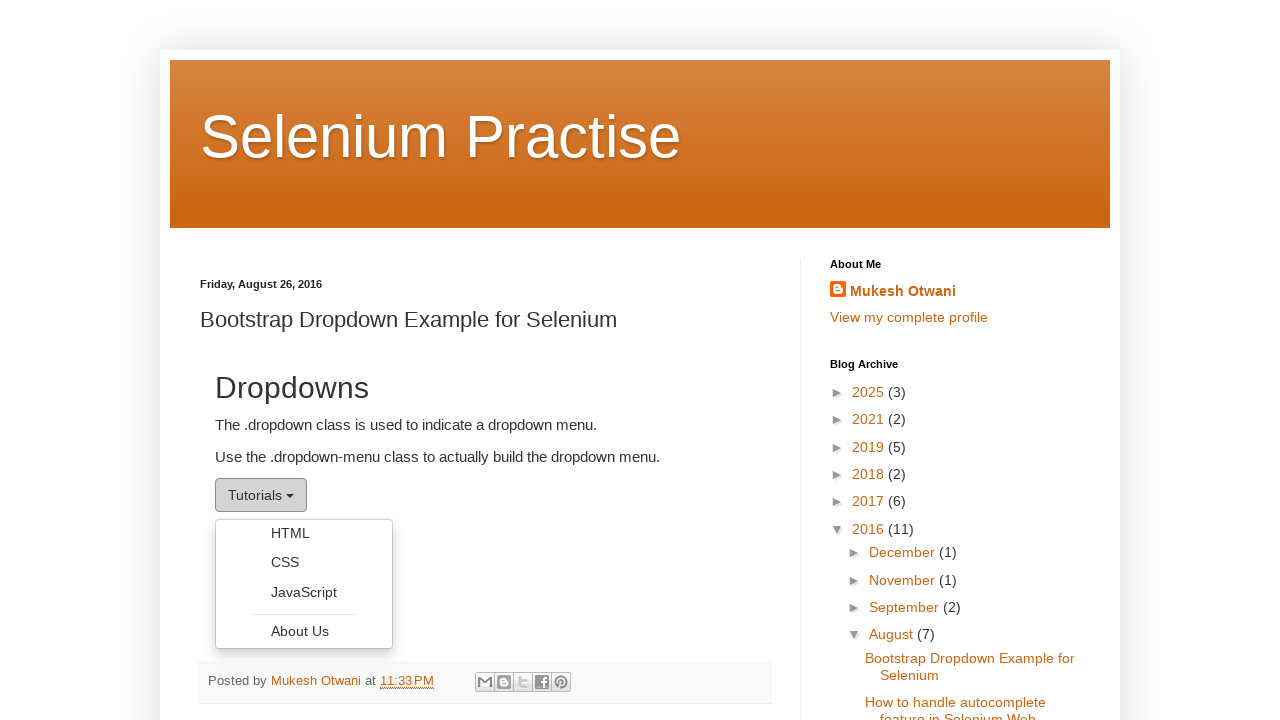

Selected 'JavaScript' option from dropdown menu at (304, 592) on a[role='menuitem']:has-text('JavaScript')
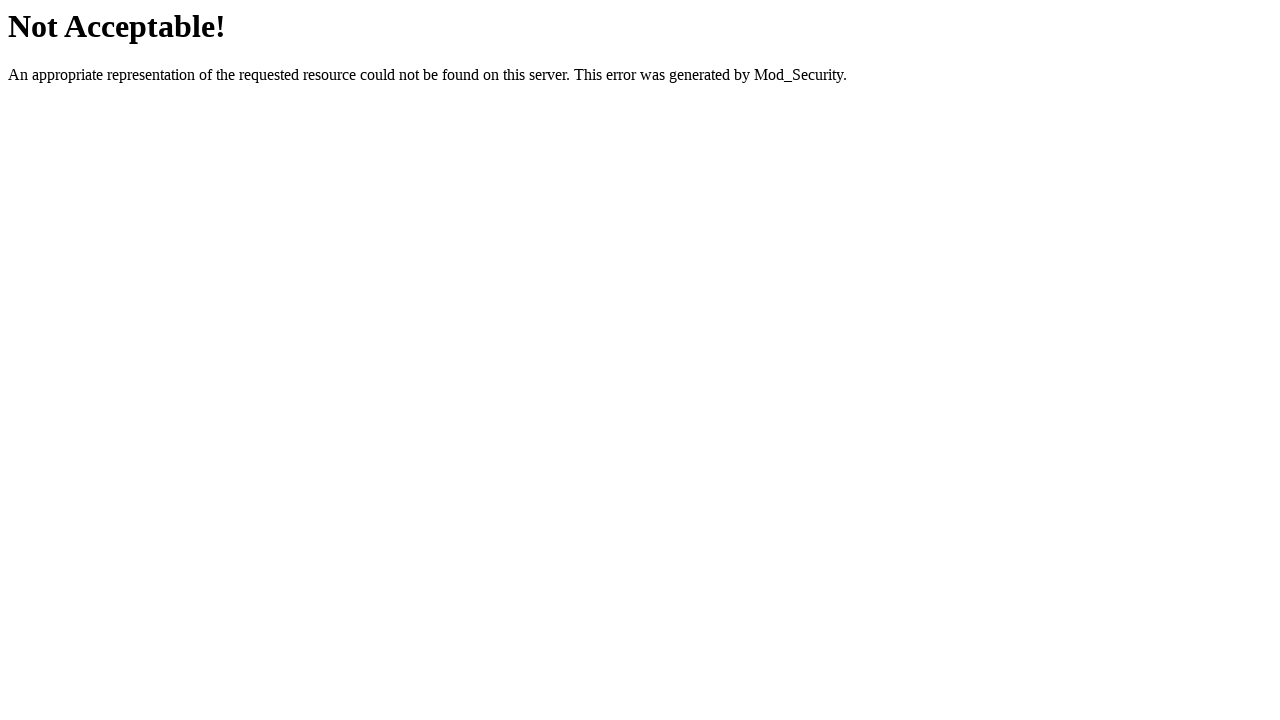

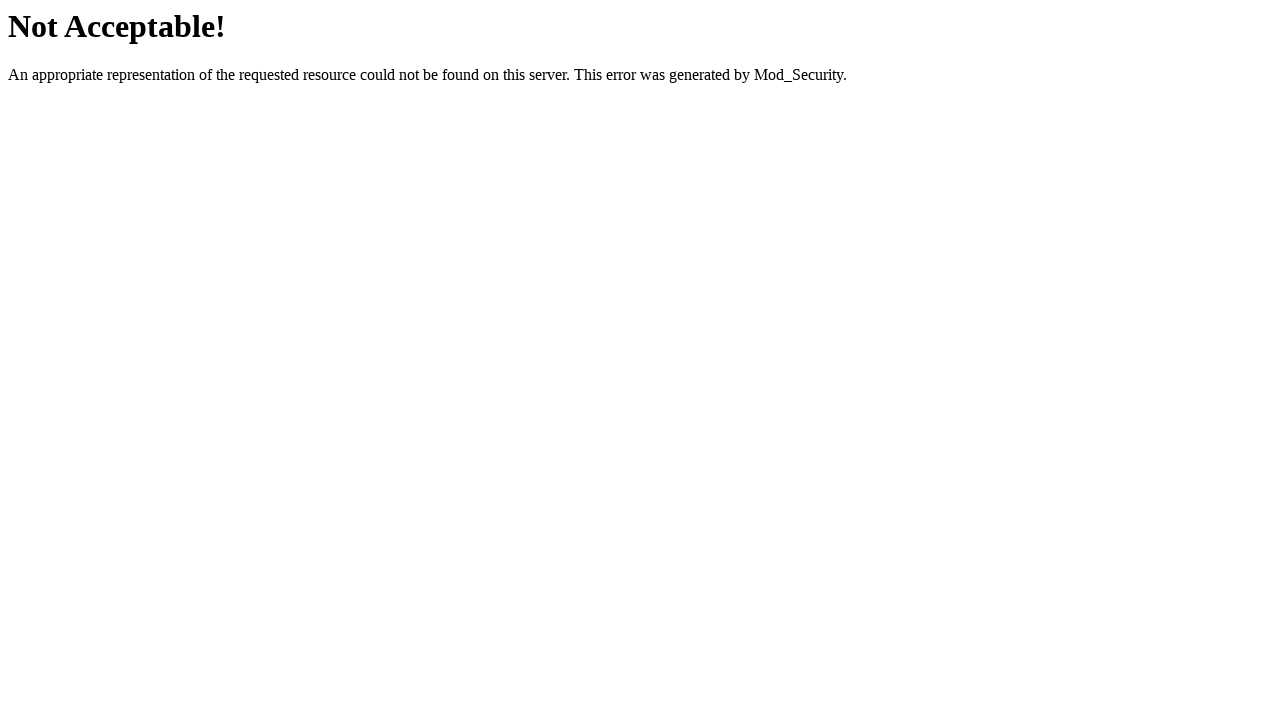